Tests form filling functionality on a Selenium tutorial page by entering name, email, and phone number into text fields.

Starting URL: http://qxf2.com/selenium-tutorial-main

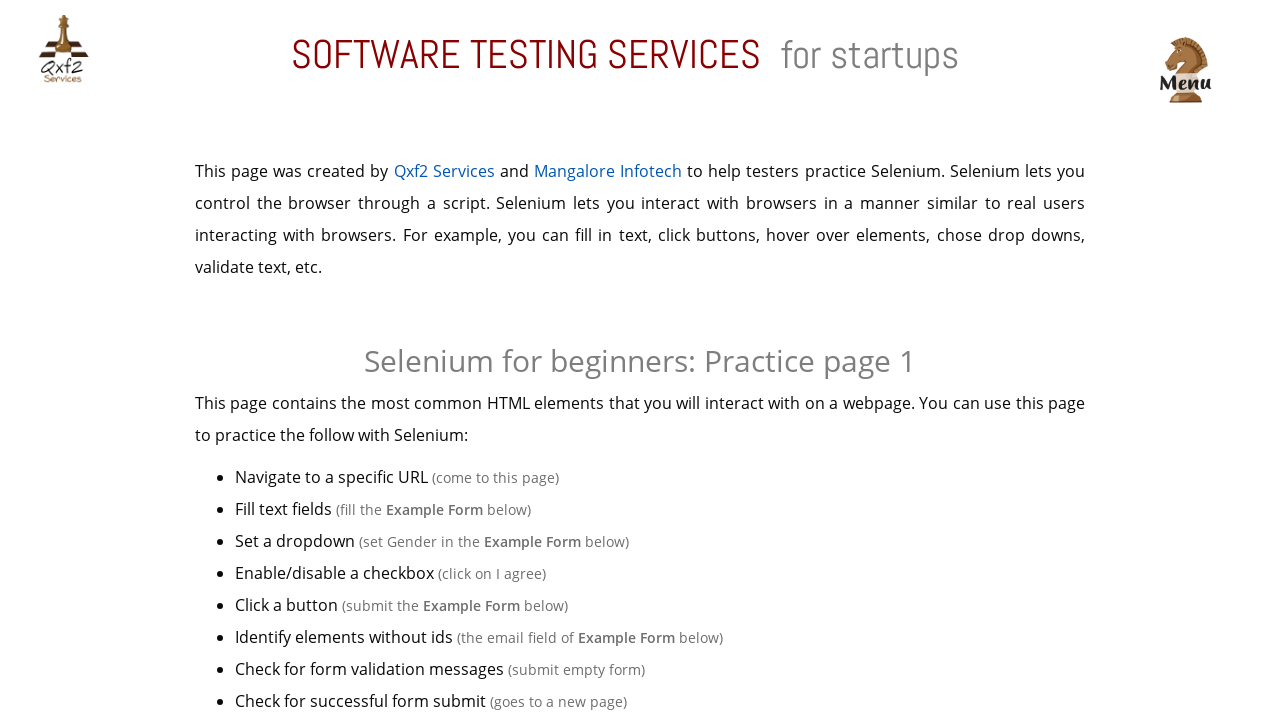

Filled name field with 'Marcus Thompson' on #name
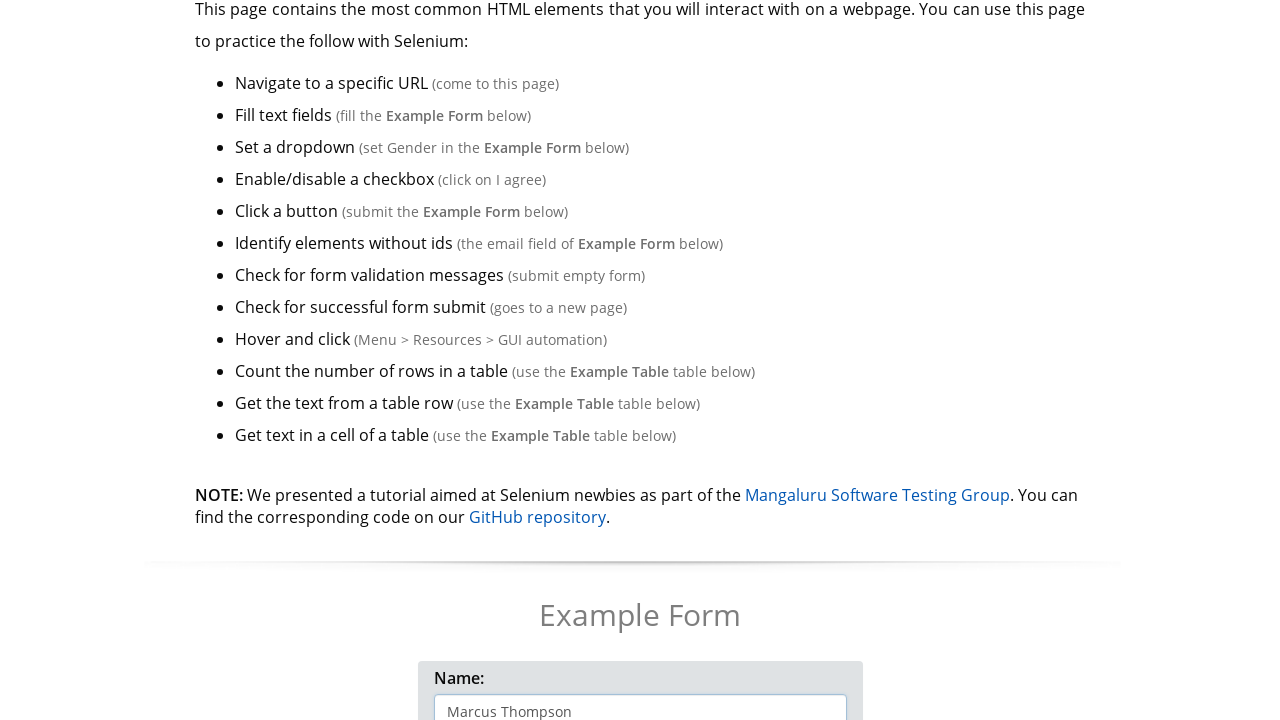

Filled email field with 'marcus.thompson@example.com' on input[name='email']
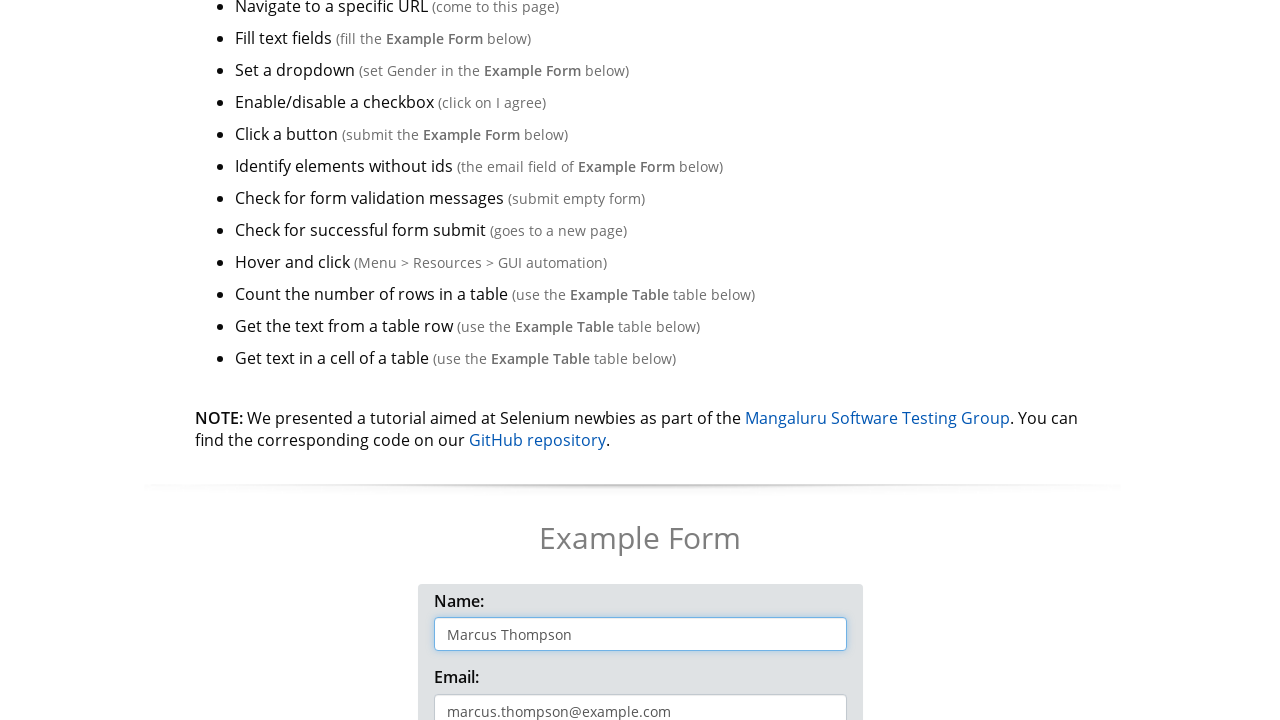

Filled phone number field with '5551234567' on #phone
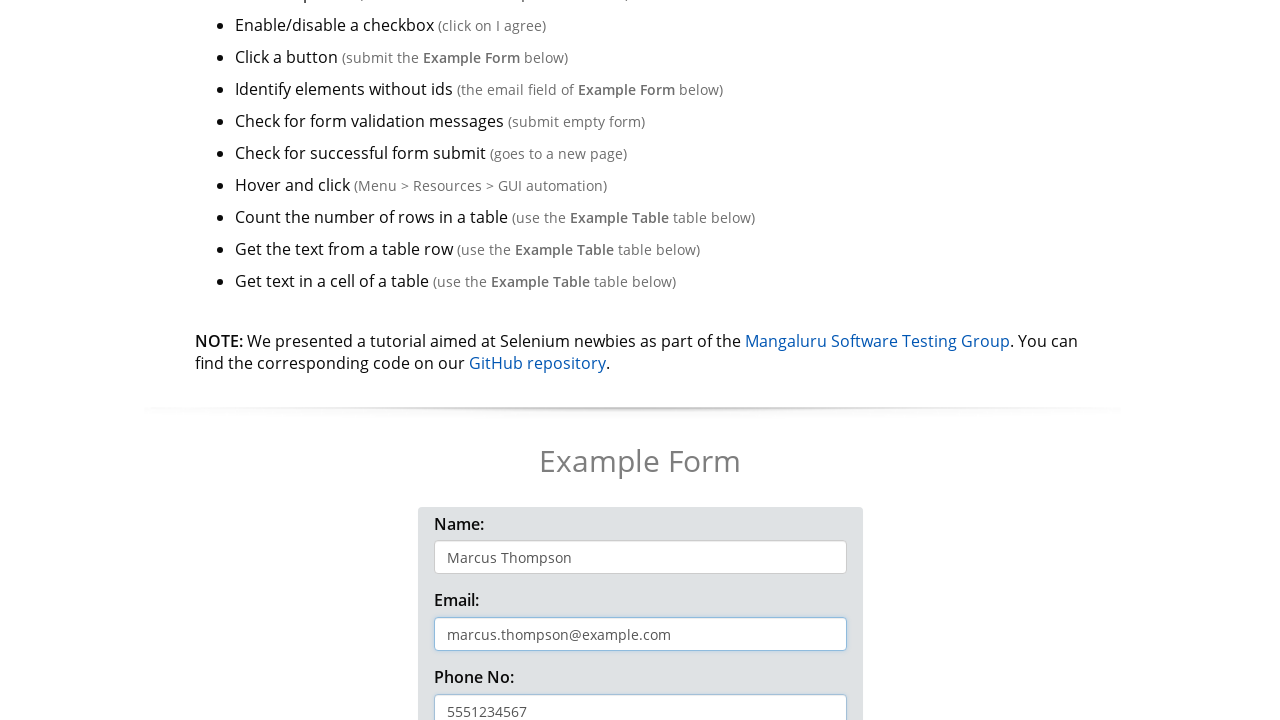

Waited 1 second to view the completed form
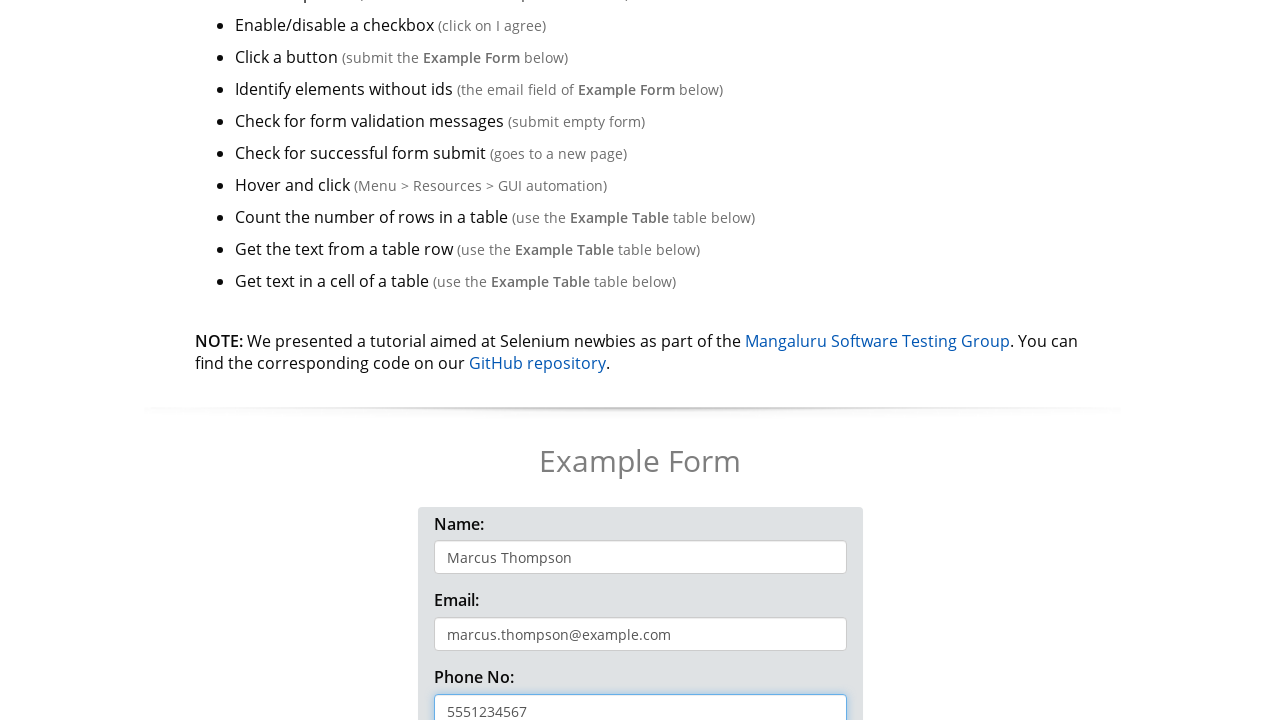

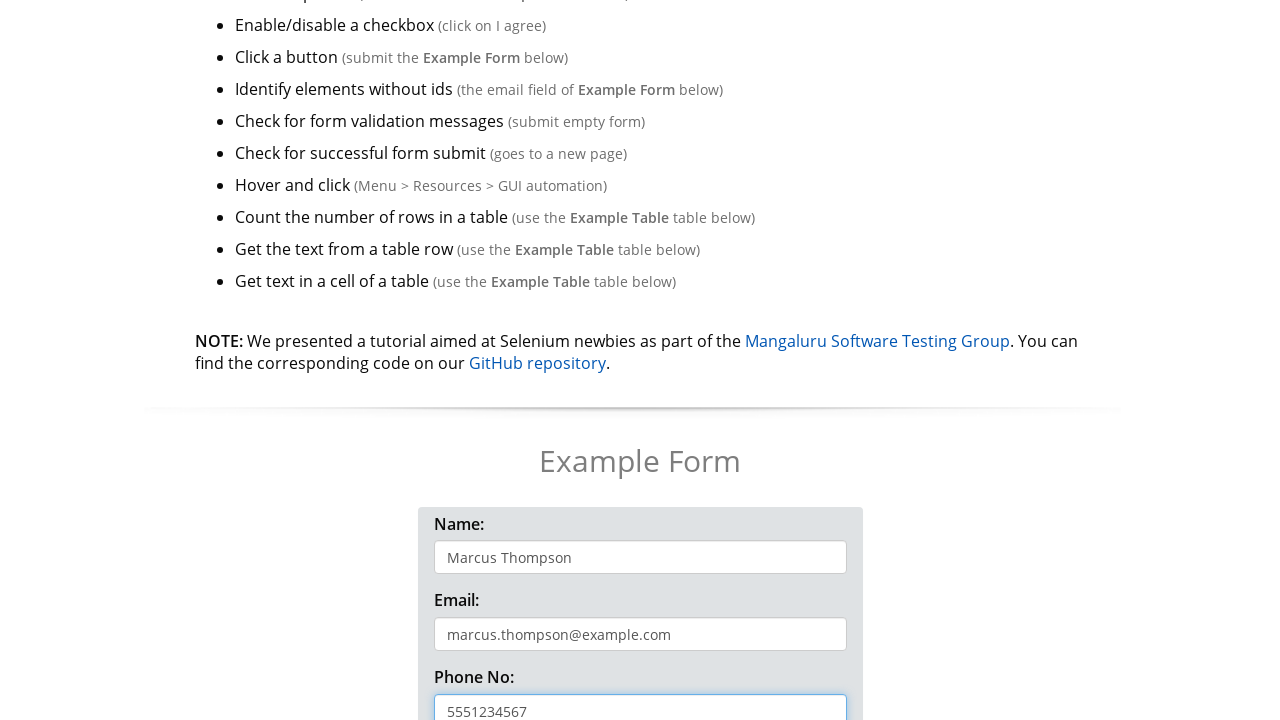